Tests clicking the "Get Started" button to check focus behavior

Starting URL: https://webdriver.io/

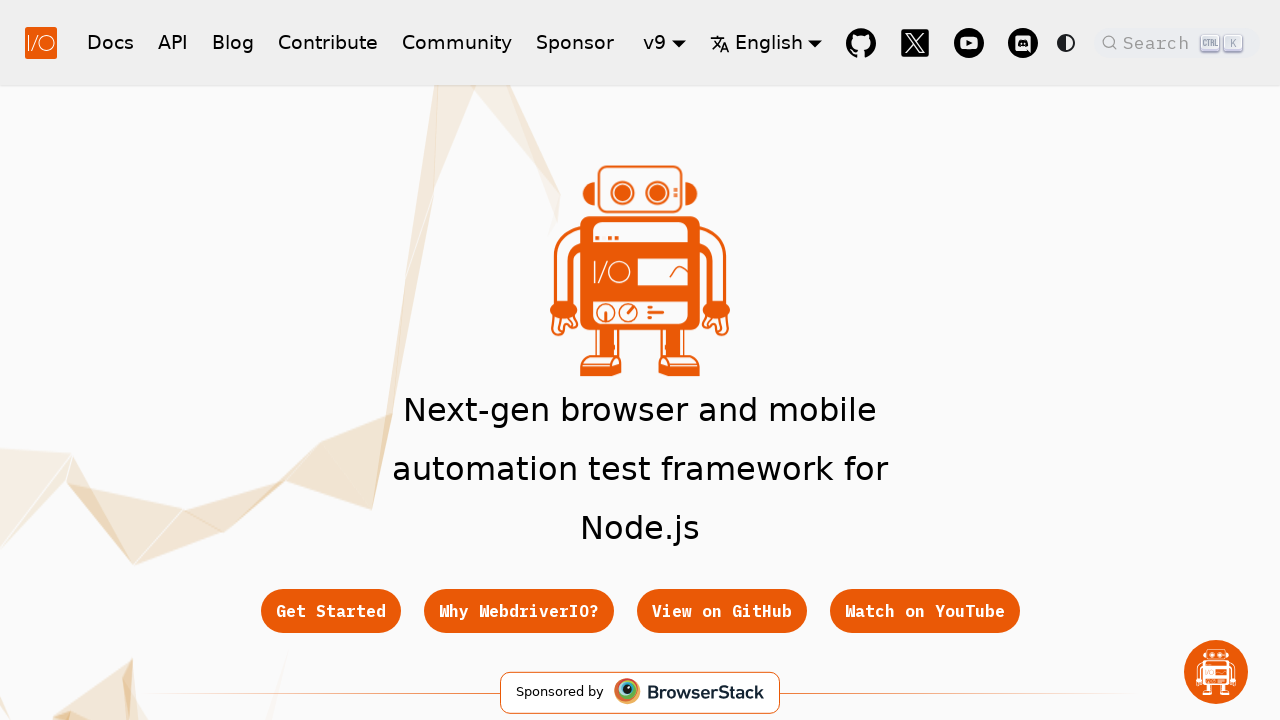

Located the Get Started button
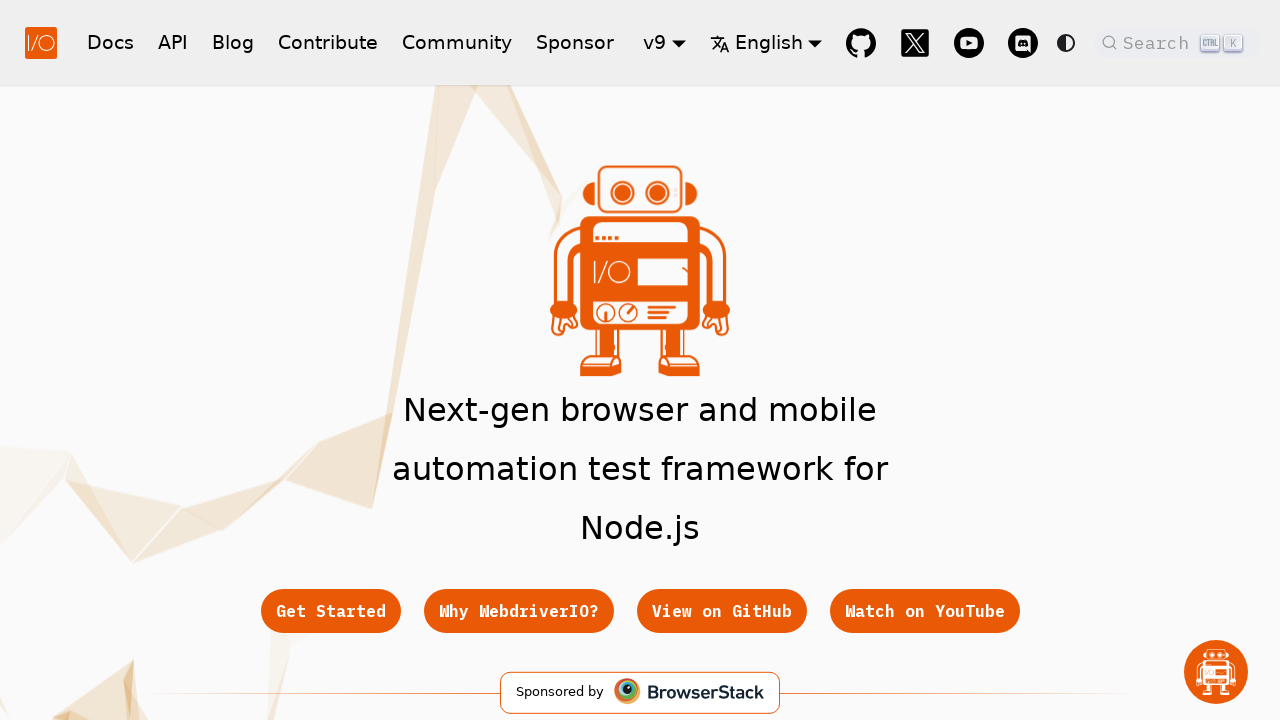

Clicked the Get Started button to check focus behavior at (330, 611) on .button[href="/docs/gettingstarted"]
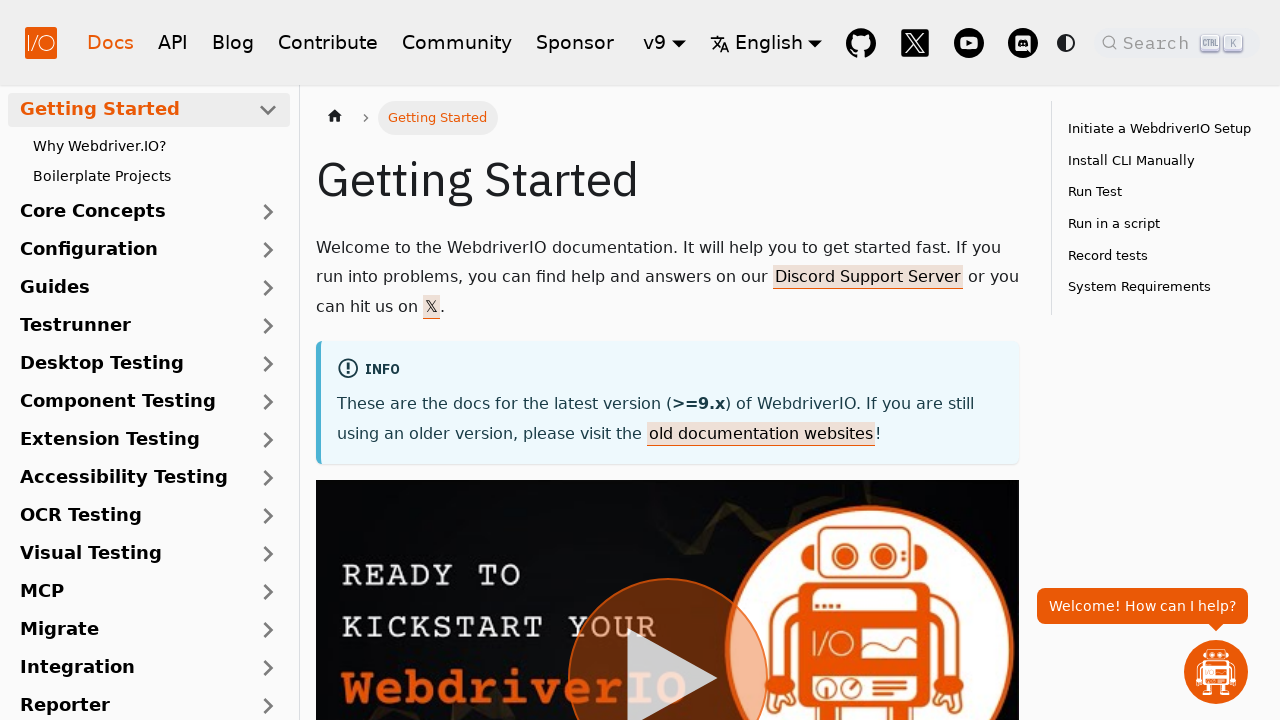

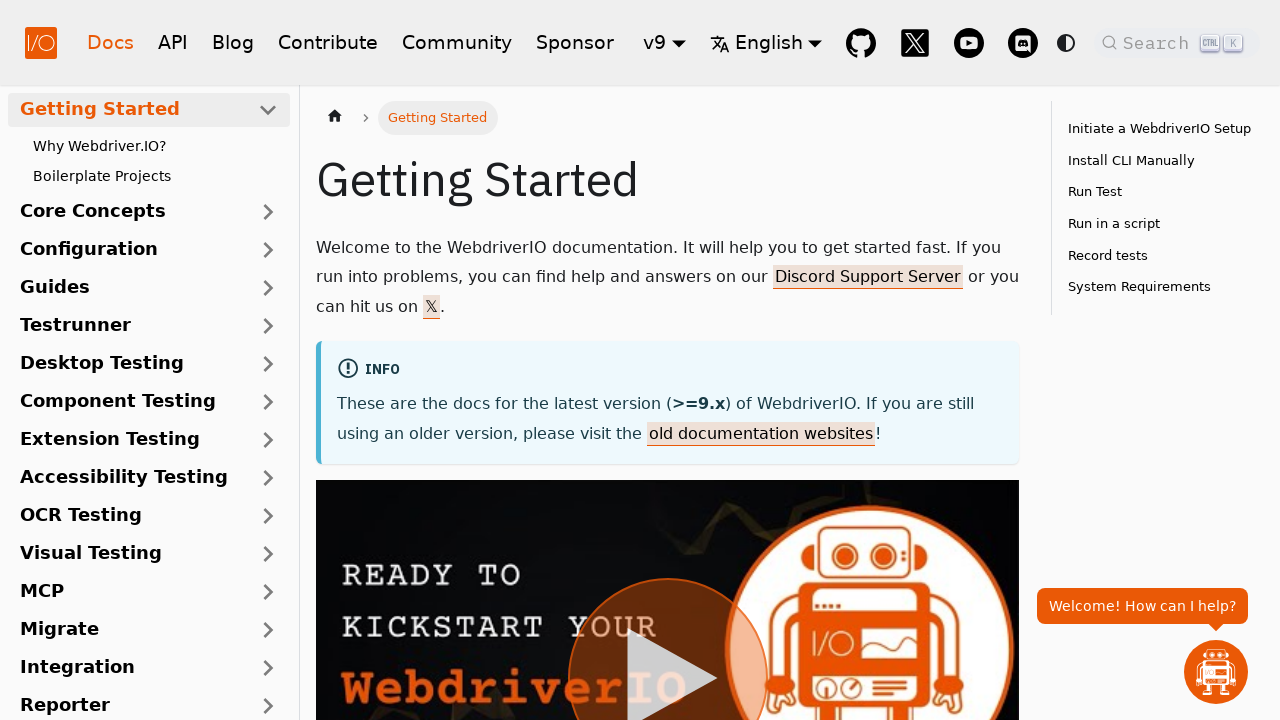